Tests right-click (context menu) functionality on a button and verifies the success message

Starting URL: https://demoqa.com/buttons

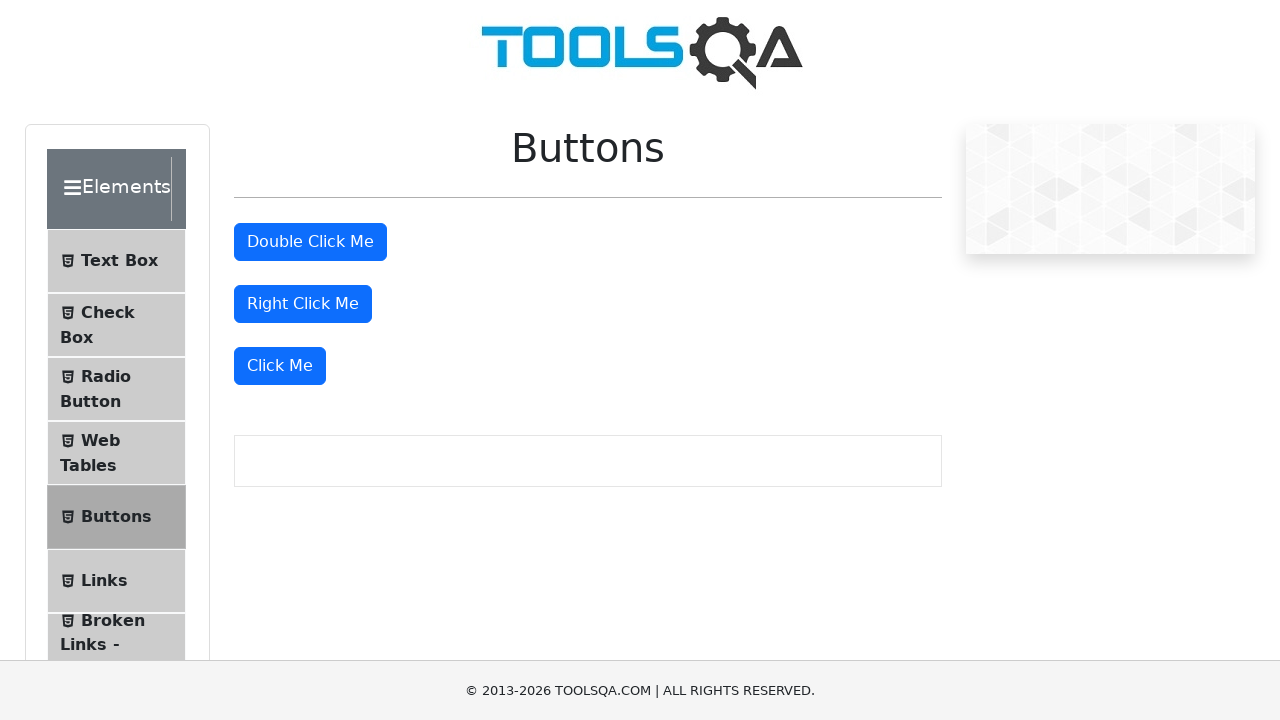

Located the right-click button element
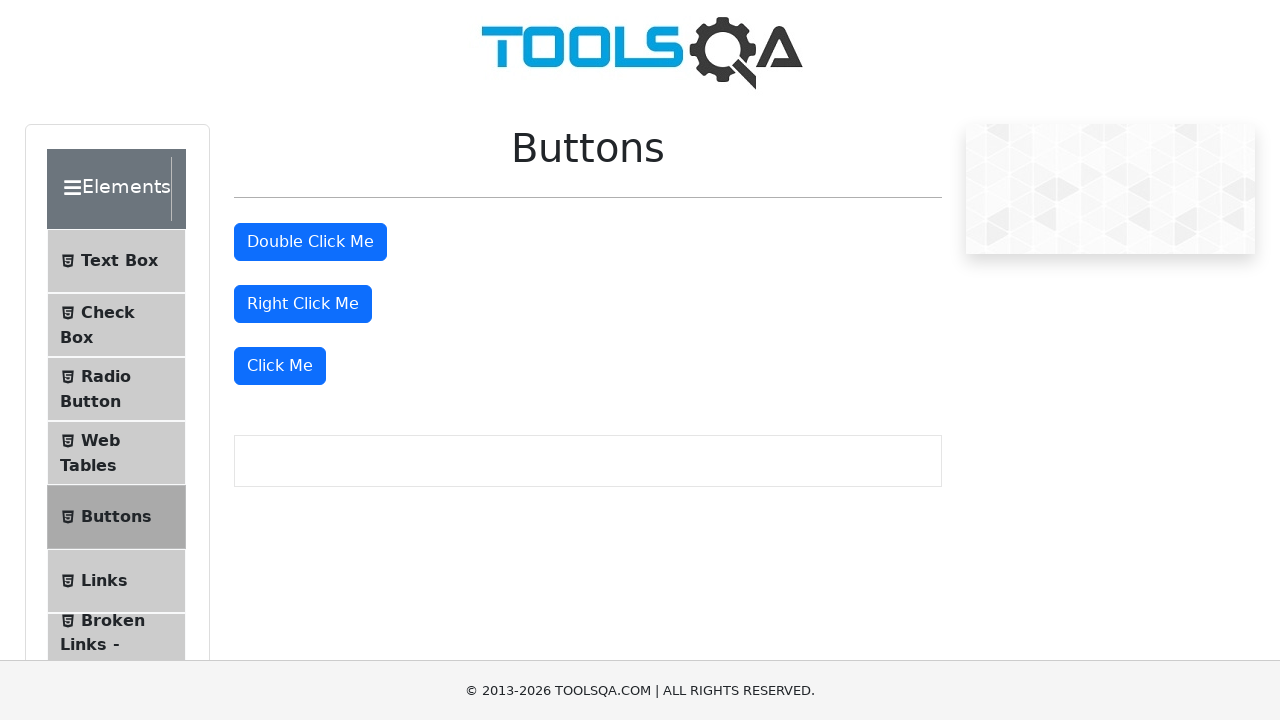

Scrolled right-click button into view
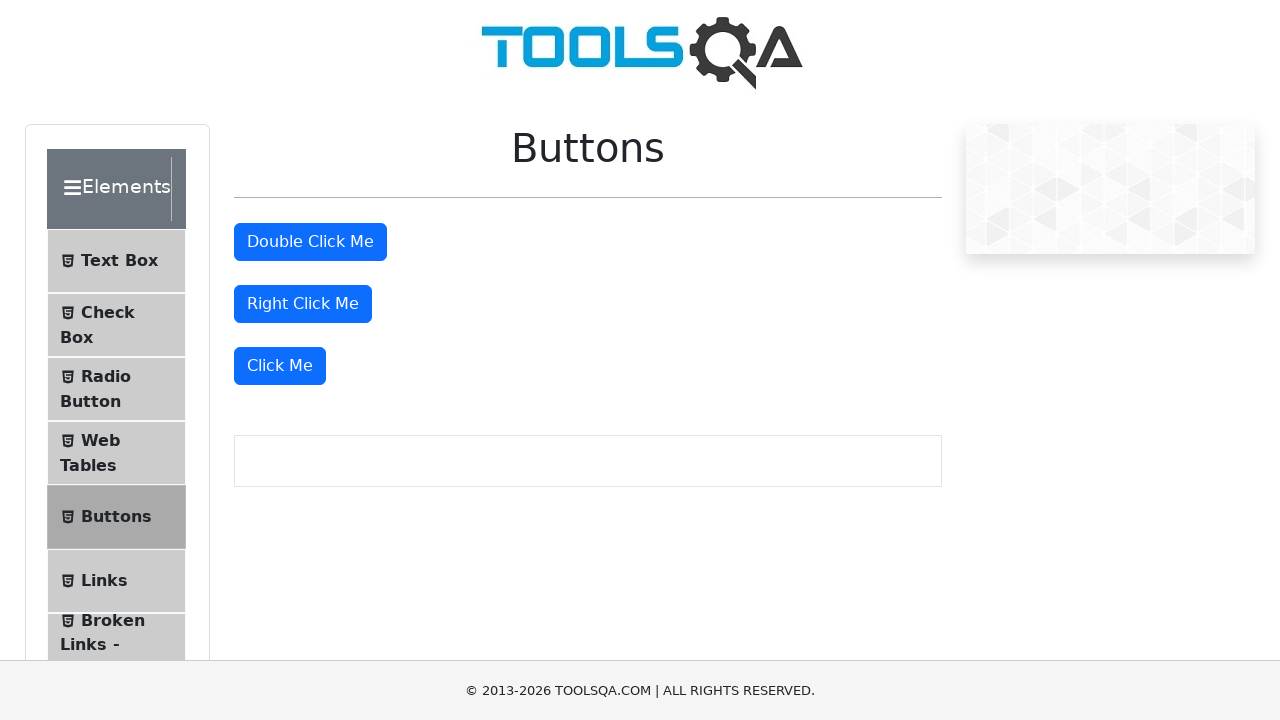

Right-clicked the button to open context menu at (303, 304) on #rightClickBtn
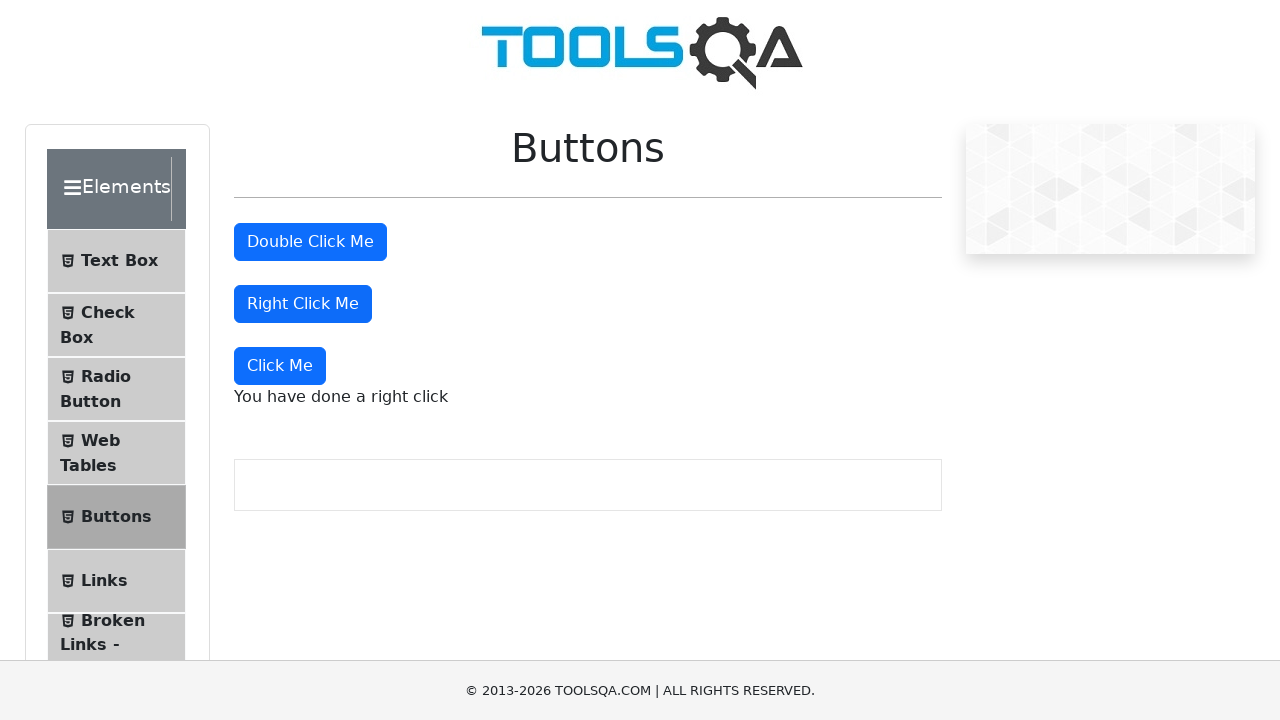

Right-click success message appeared
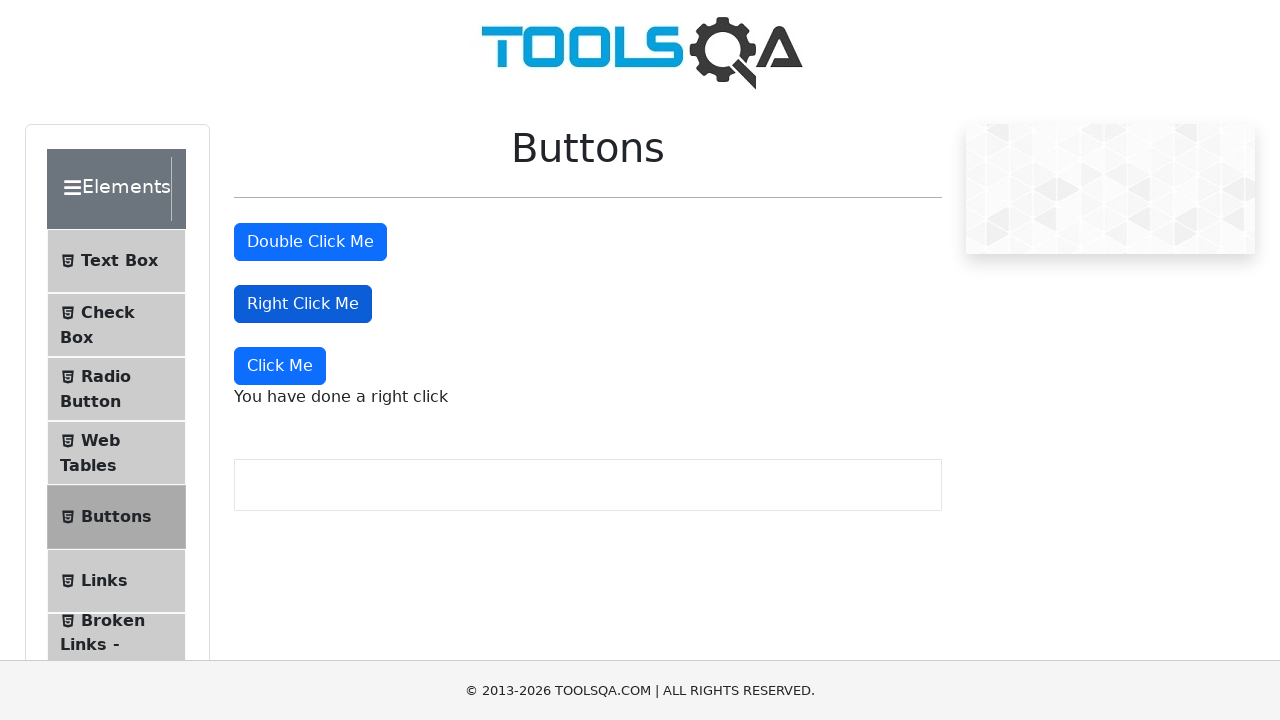

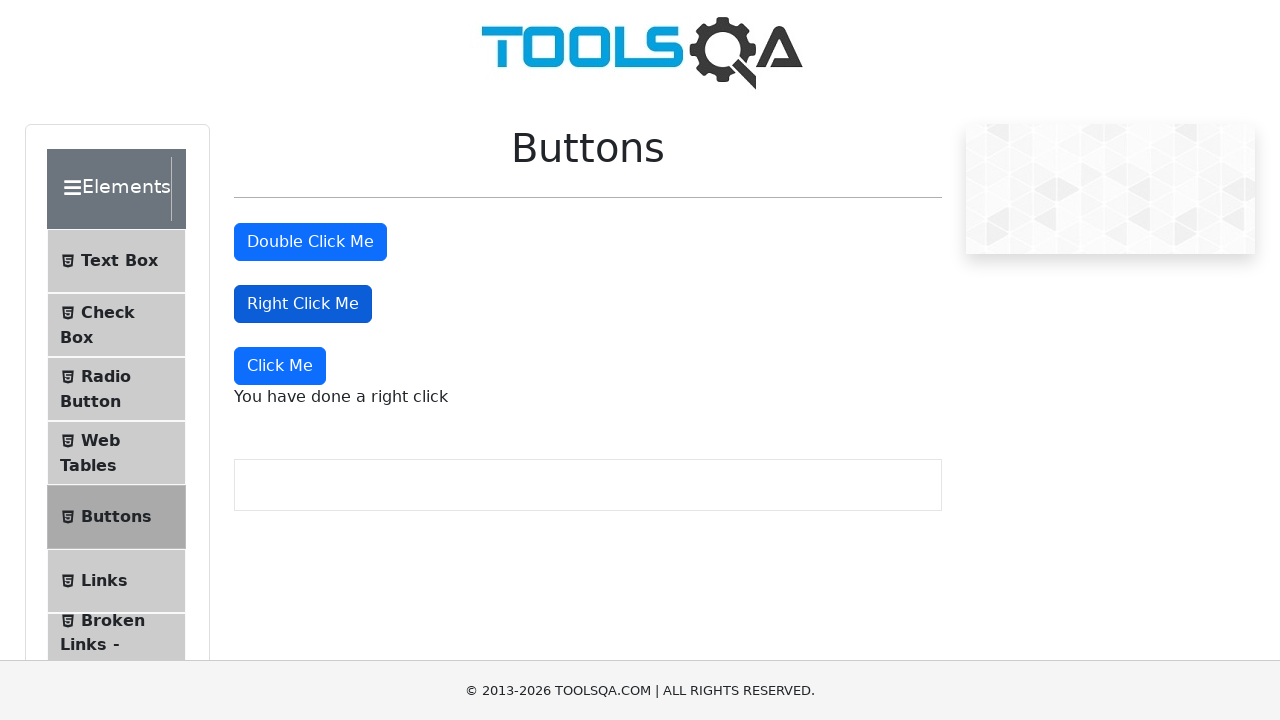